Tests that clicking the "Forgot your password" link on the login page navigates successfully to the Reset Password page and verifies the page heading is displayed.

Starting URL: https://opensource-demo.orangehrmlive.com/

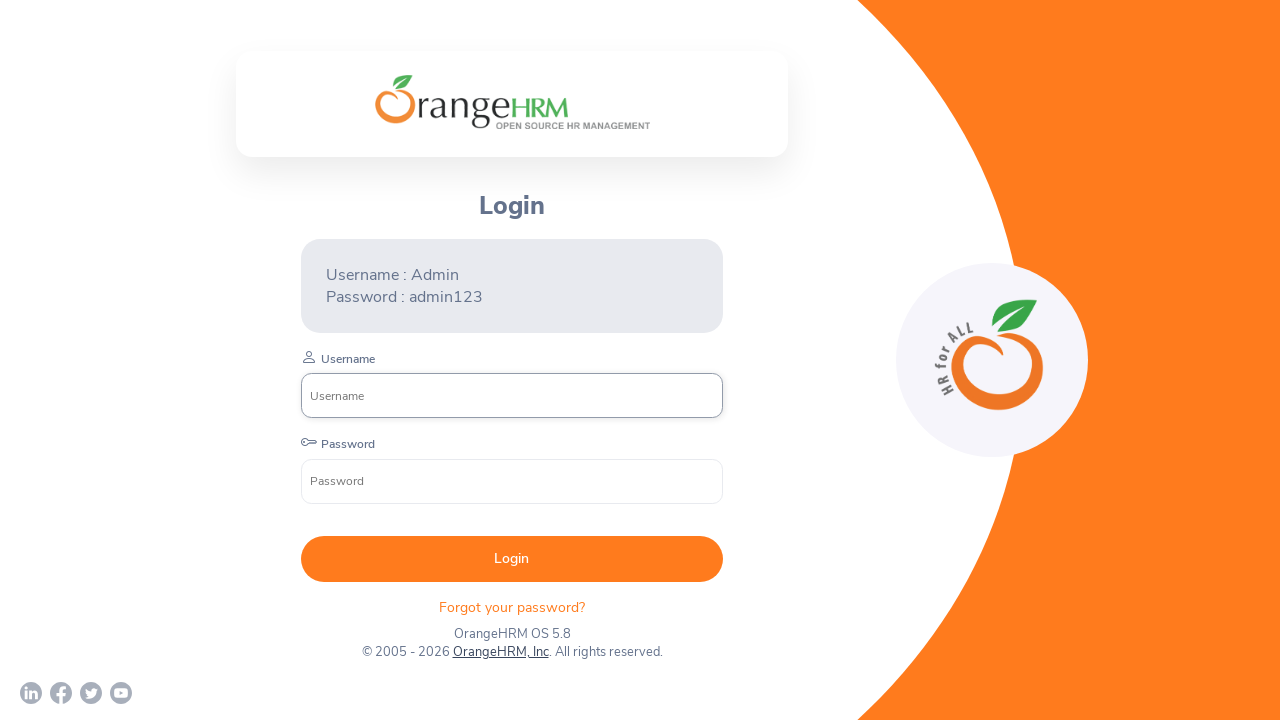

Clicked 'Forgot your password?' link on login page at (512, 607) on xpath=//p[text()='Forgot your password? ']
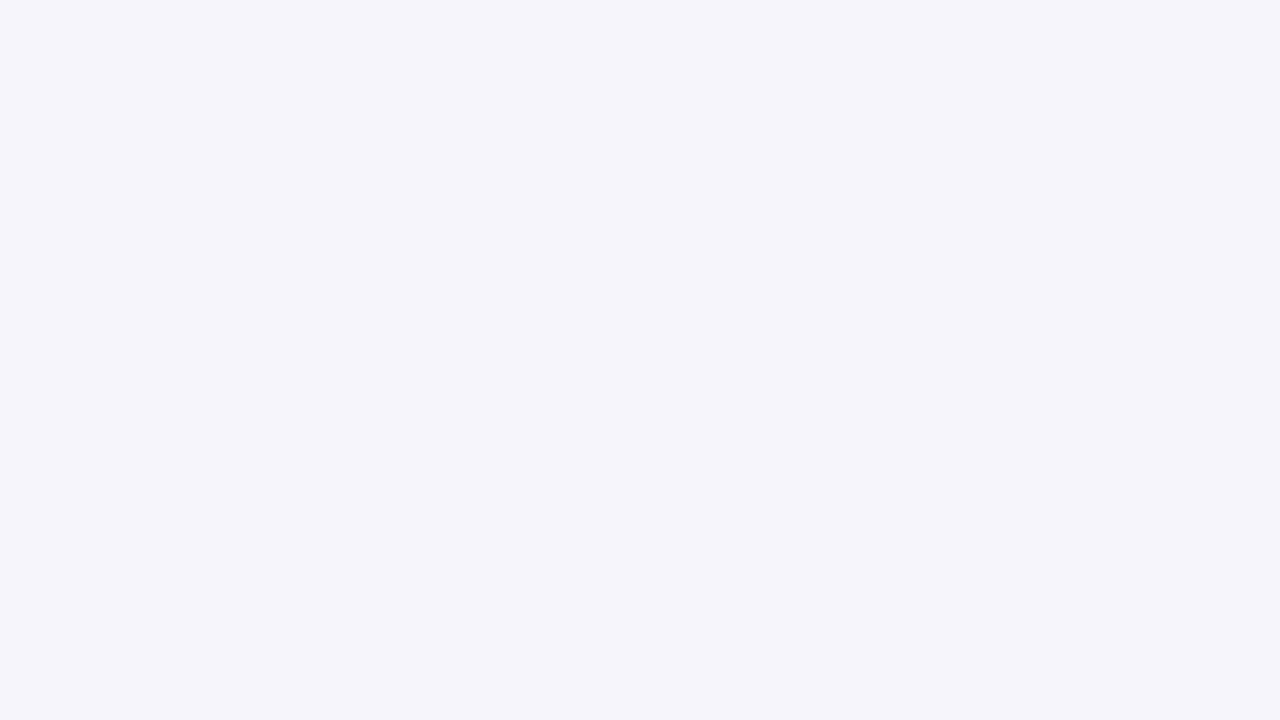

Located Reset Password heading element
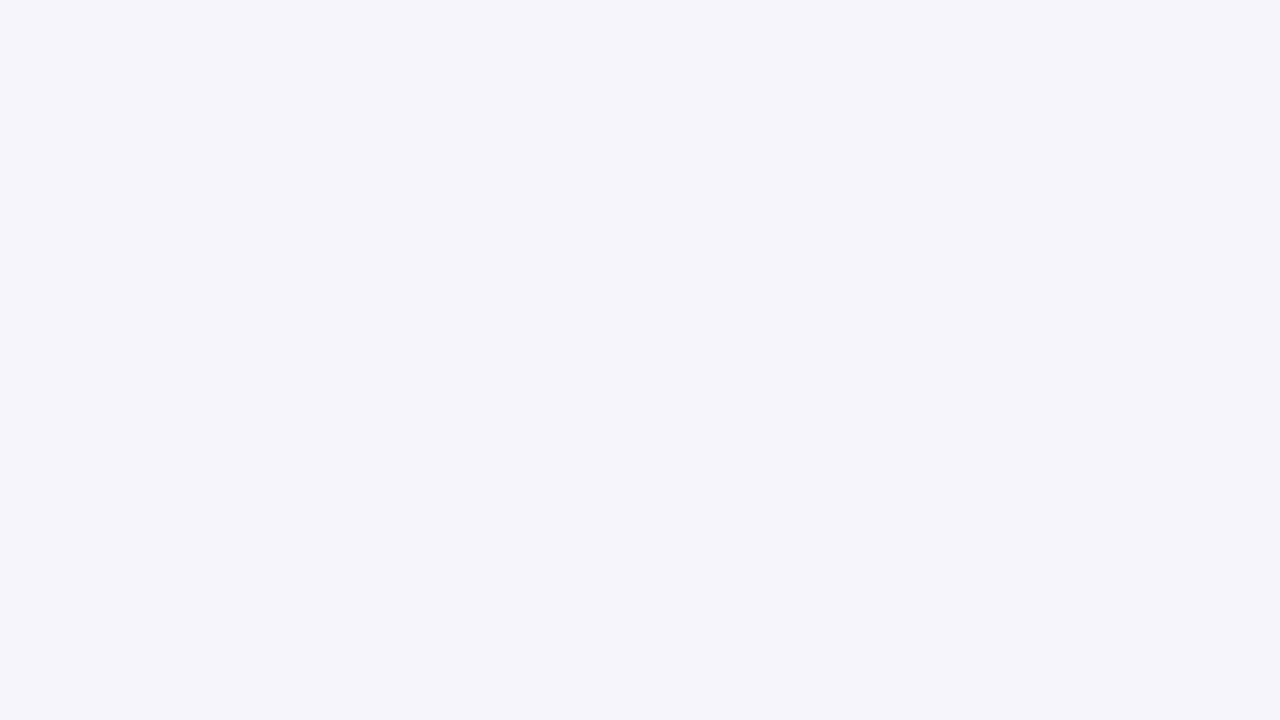

Reset Password heading became visible
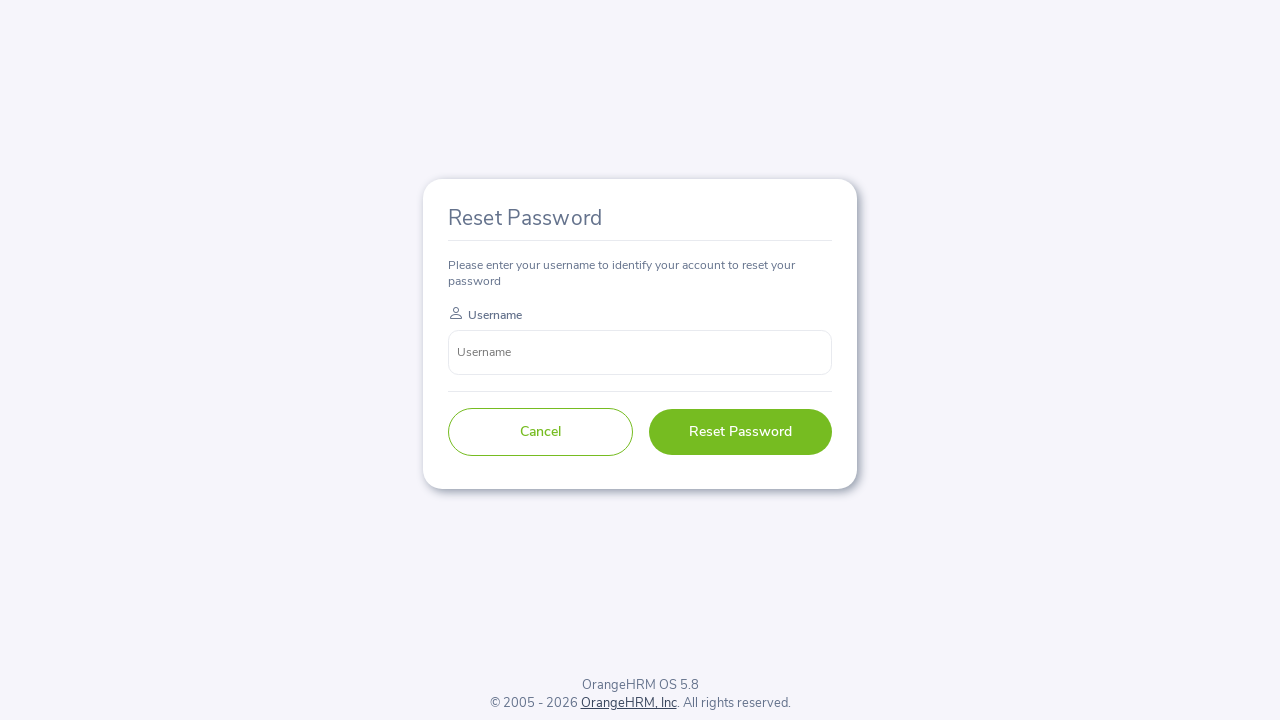

Verified Reset Password heading text content matches expected value
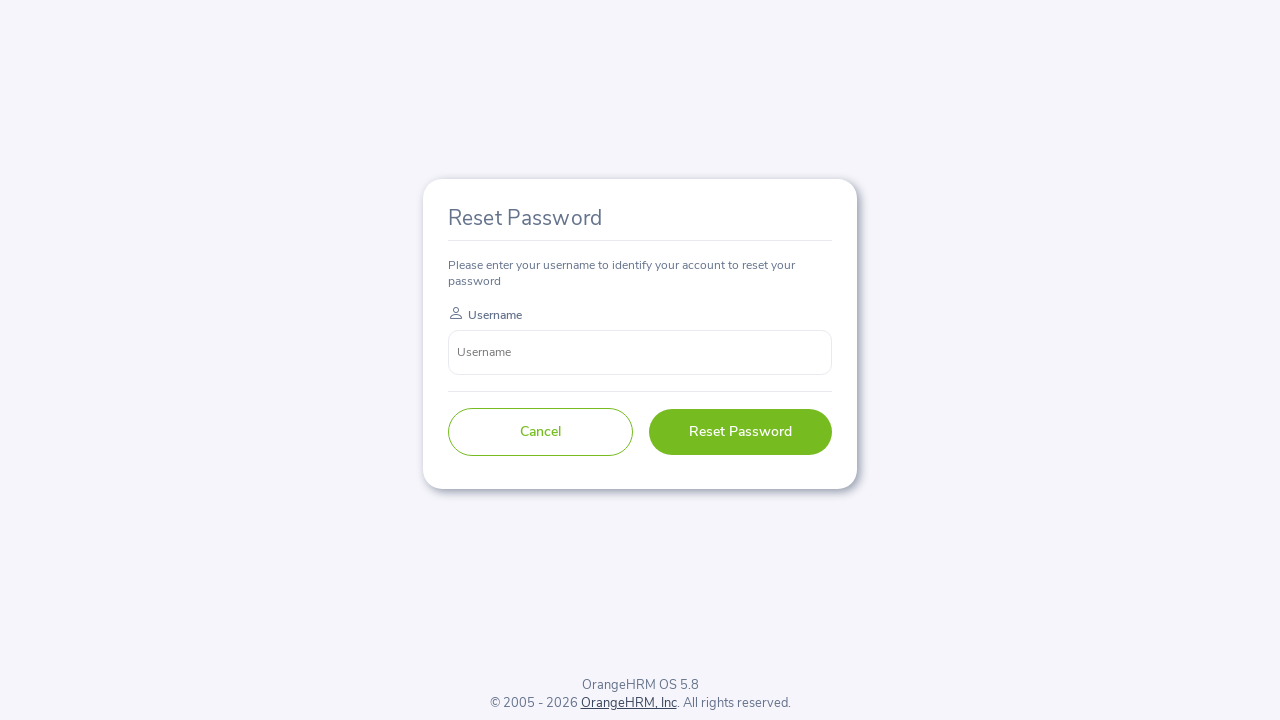

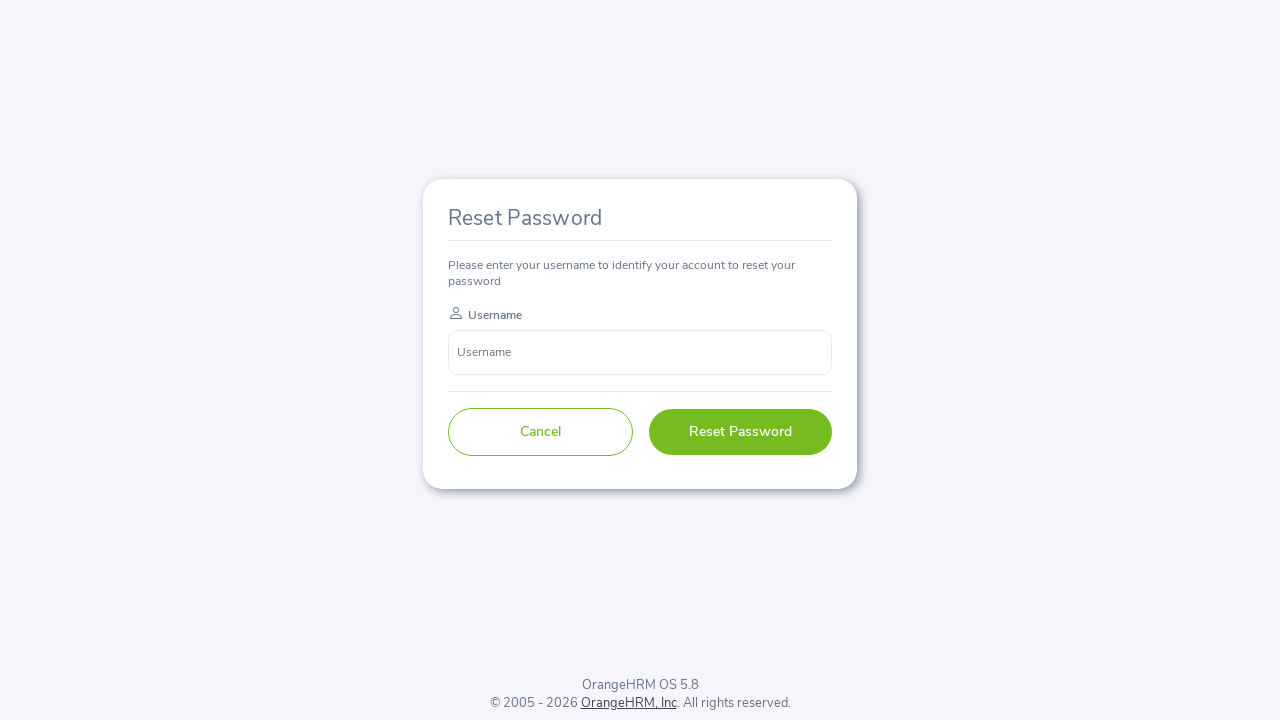